Tests registration form validation by filling valid data for all fields except last name, which receives Cyrillic characters "алфавит", then submits the form.

Starting URL: https://suninjuly.github.io/registration1.html

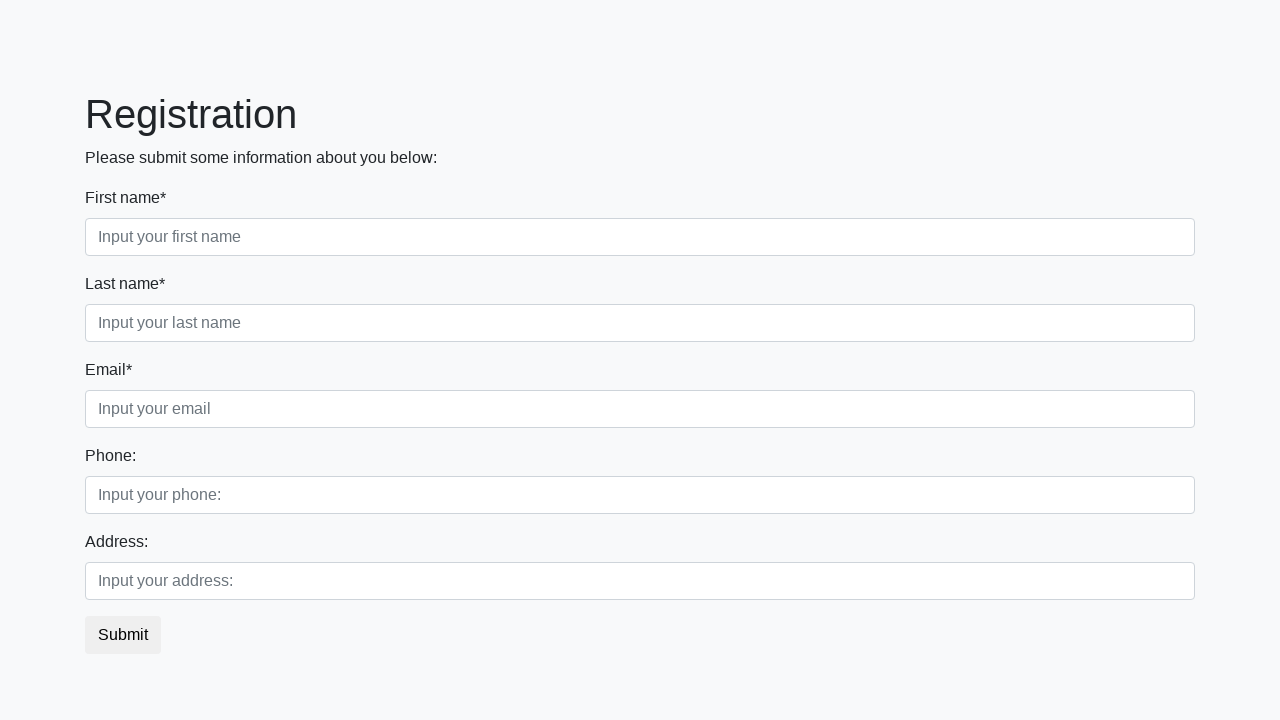

Filled first name field with 'Bob' on .first_block .form-group:nth-child(1) input
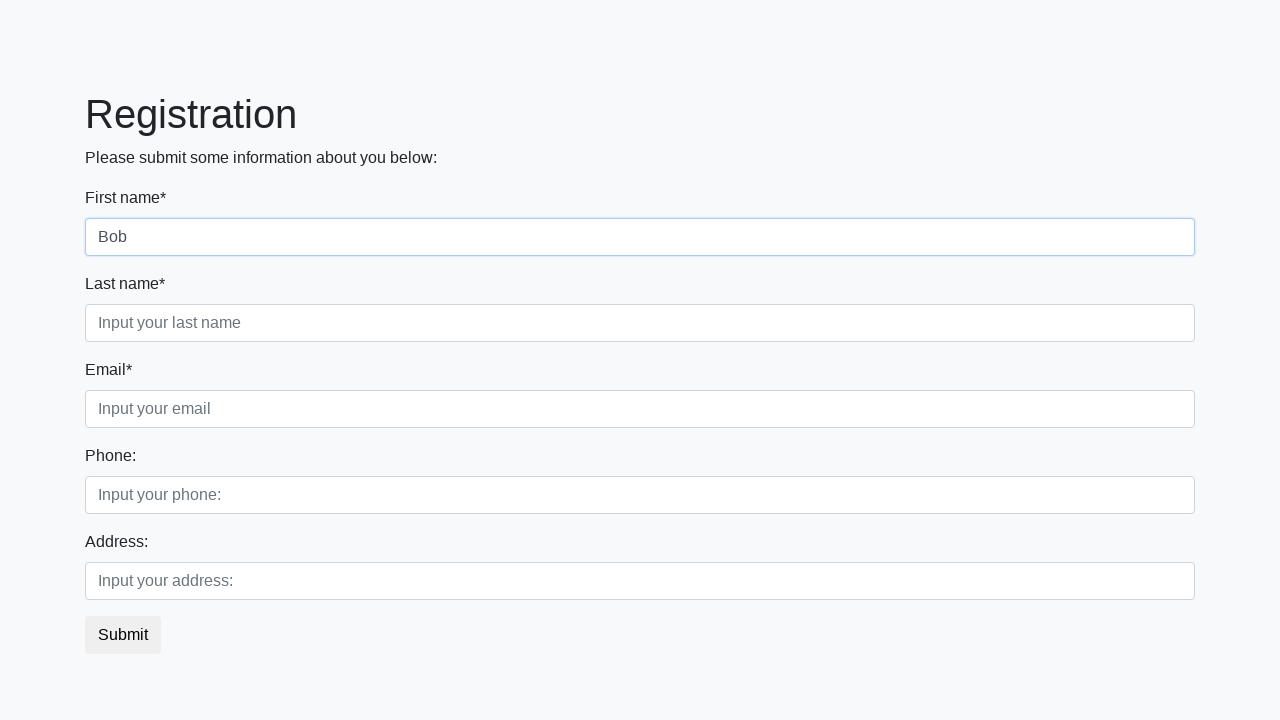

Filled email field with 'jo_mav@gmail.com' on div.first_block input.form-control.third
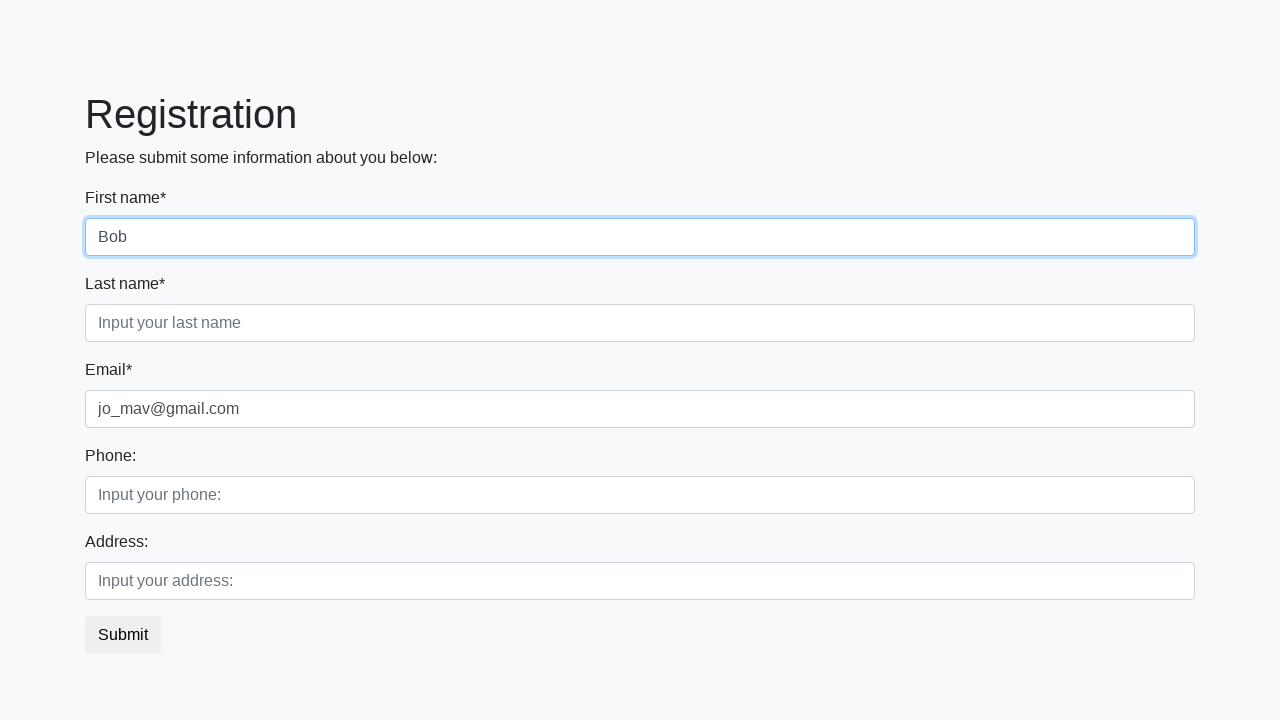

Filled phone field with '+4915175589654' on div.second_block input.form-control.first
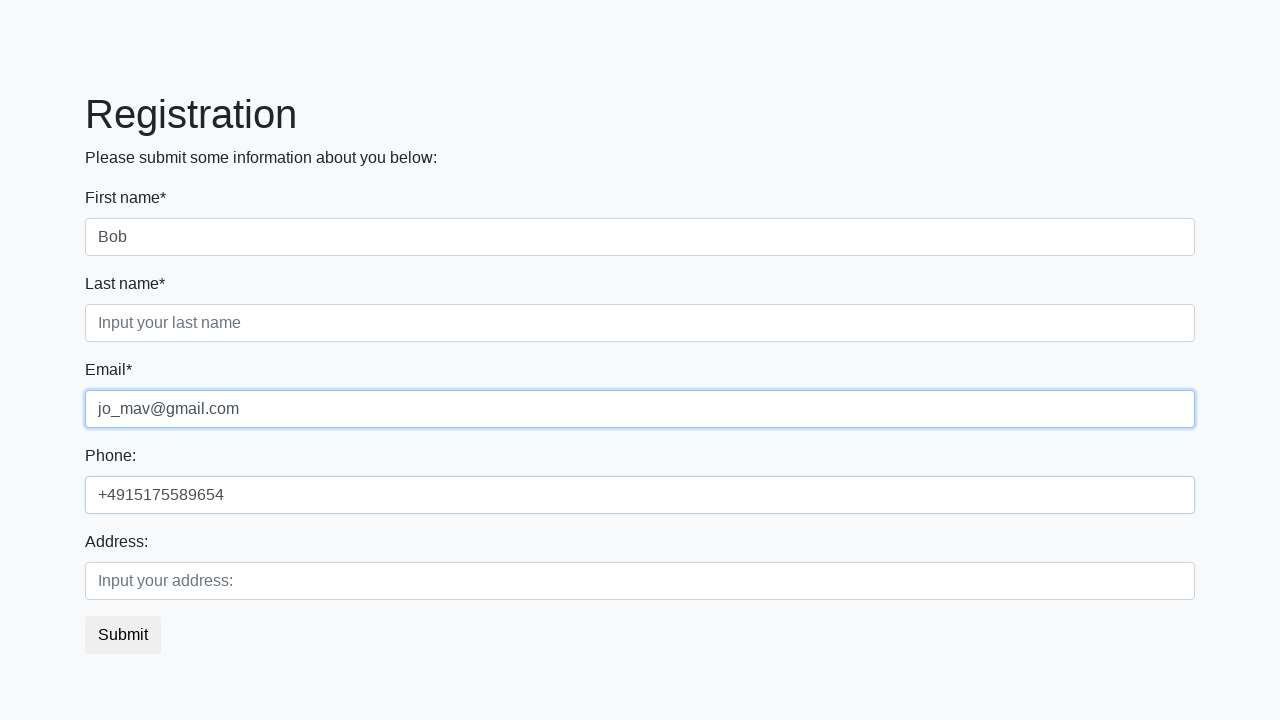

Filled address field with 'wersernstrasse - 11' on div.second_block input.form-control.second
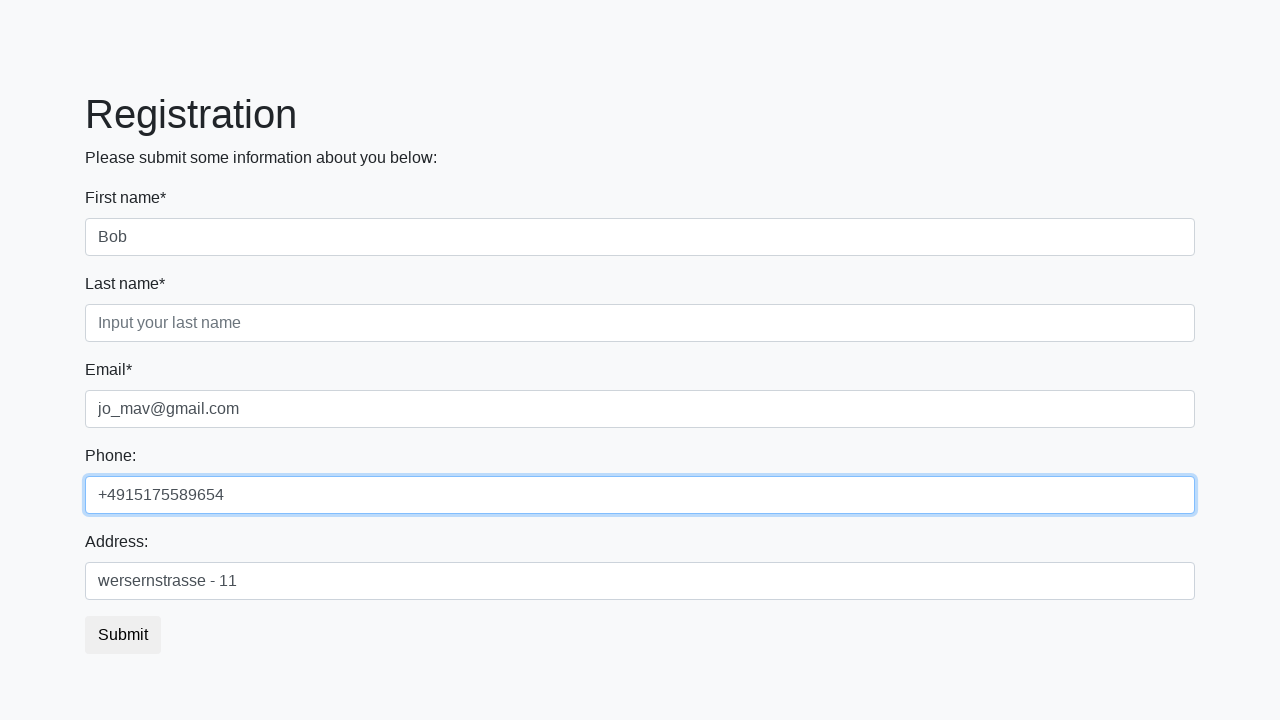

Filled last name field with Cyrillic characters 'алфавит' (invalid data) on div.first_block input.form-control.second
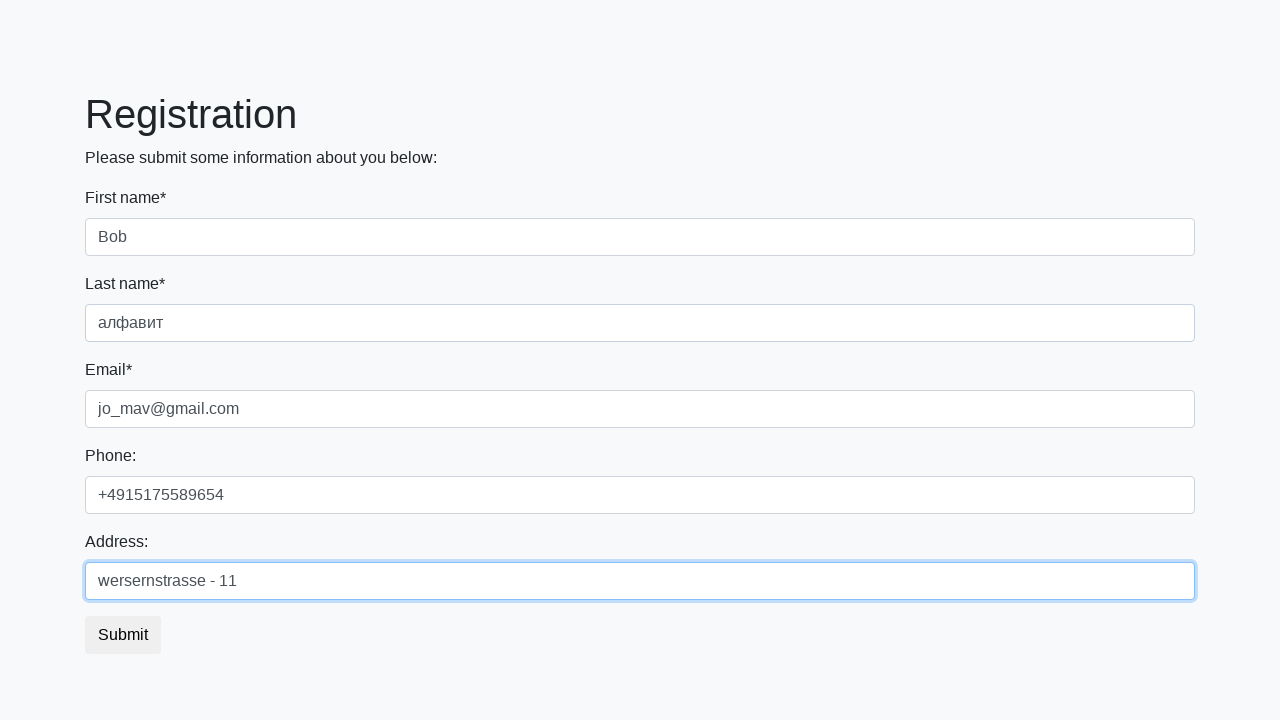

Clicked submit button to submit the form at (123, 635) on button.btn.btn-default
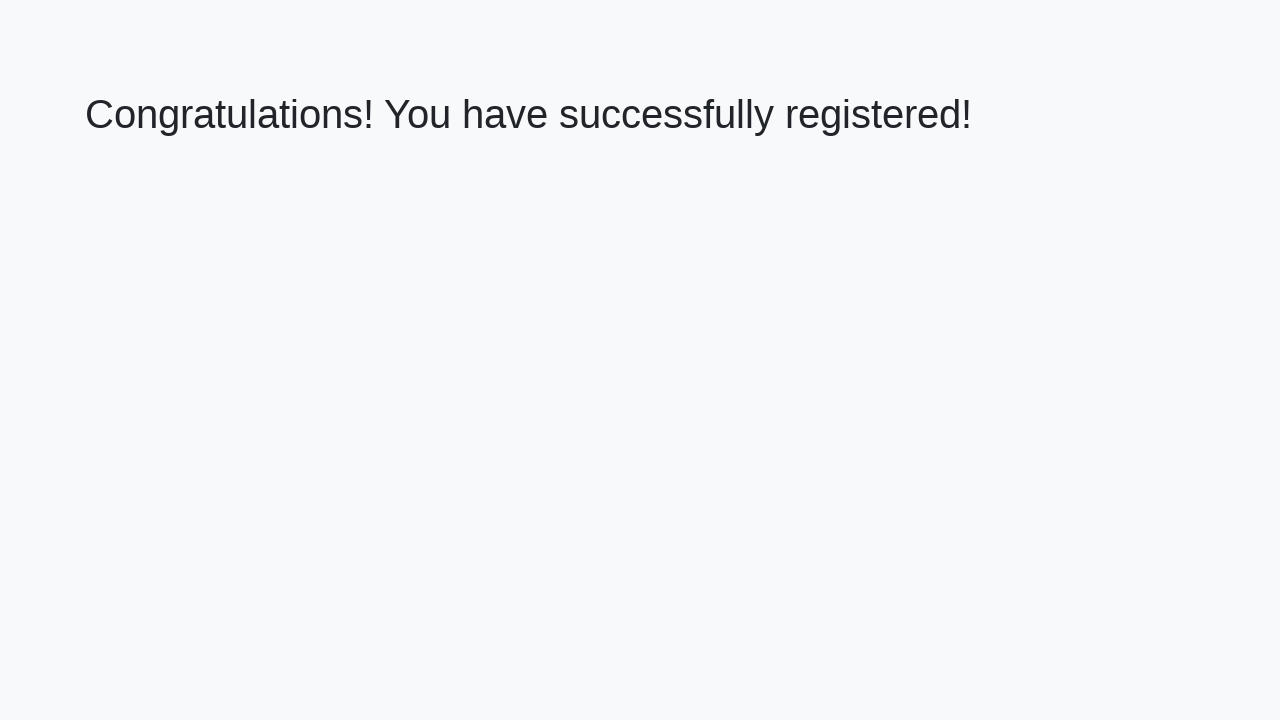

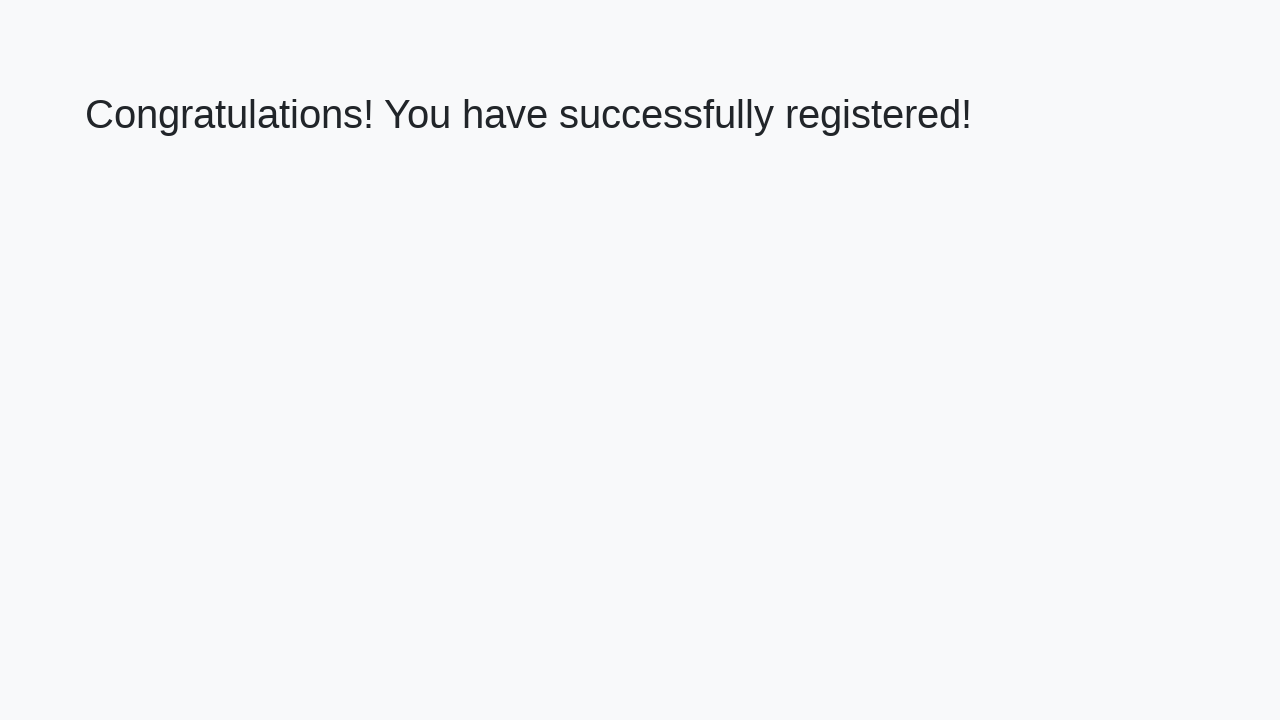